Tests navigation by clicking a link identified by a calculated mathematical value, then fills out a form with personal information (first name, last name, city, country) and submits it.

Starting URL: http://suninjuly.github.io/find_link_text

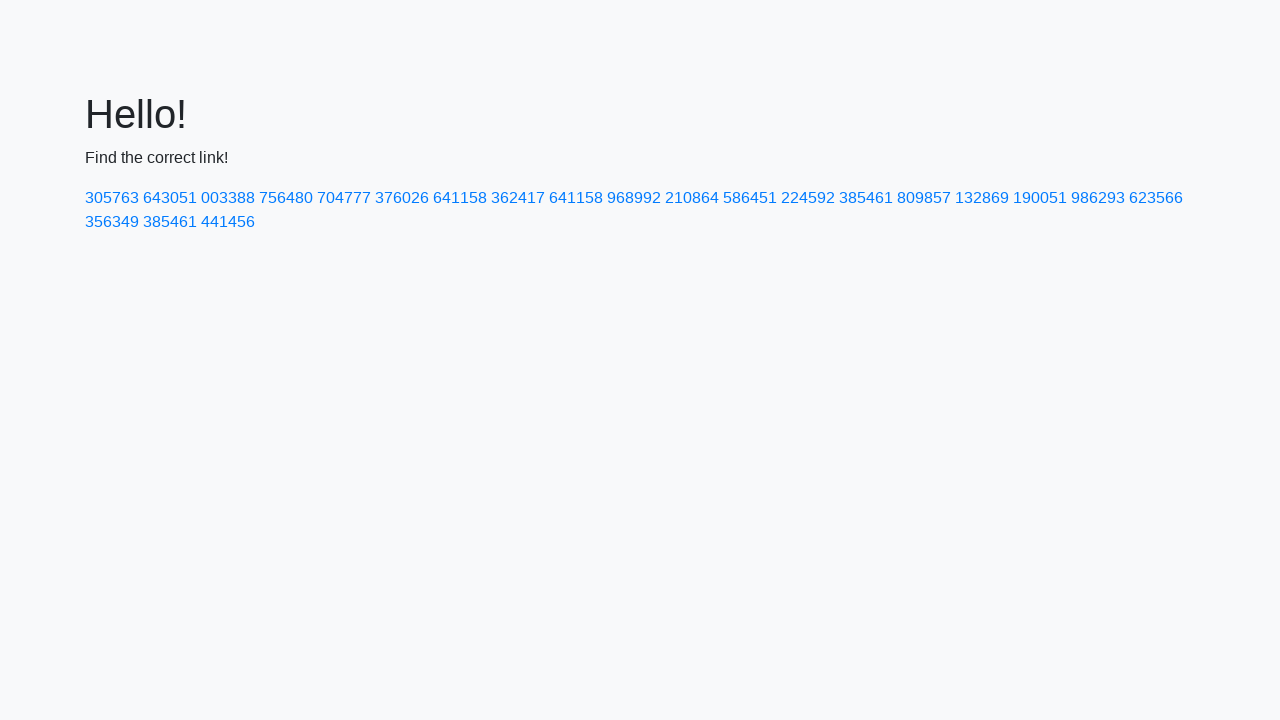

Clicked link with calculated text value '224592' at (808, 198) on text=224592
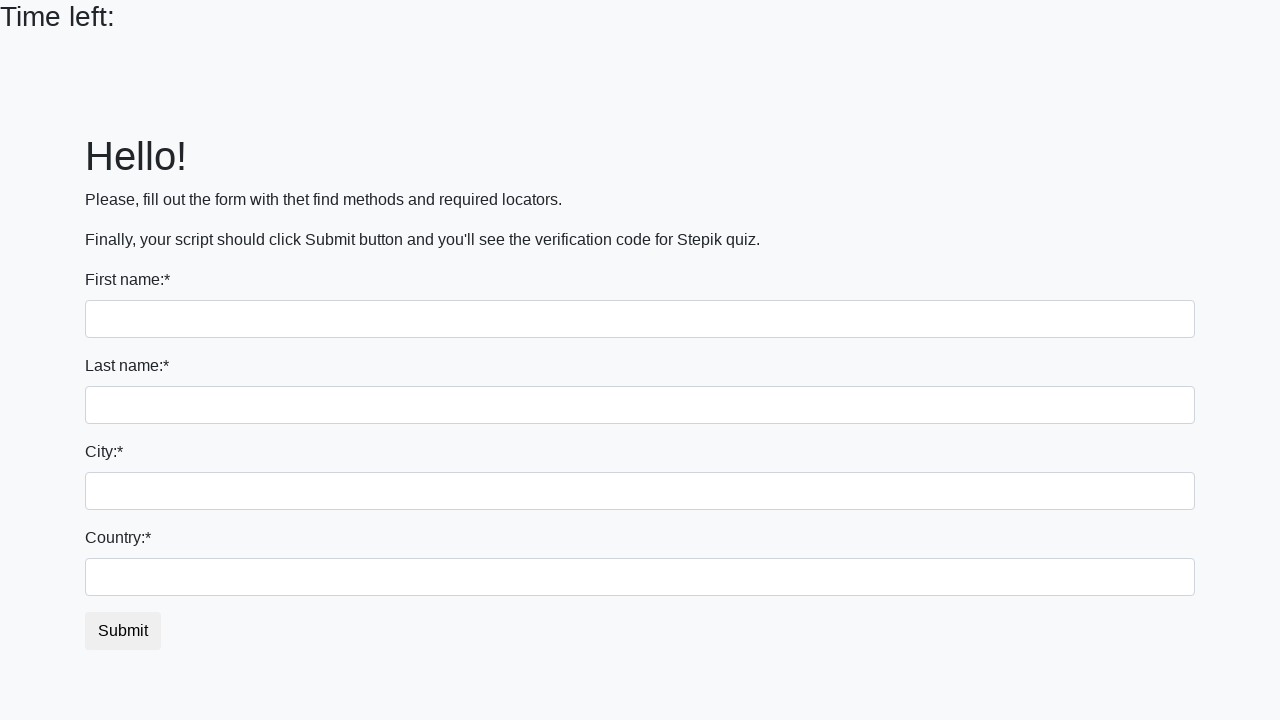

Form page loaded with input fields visible
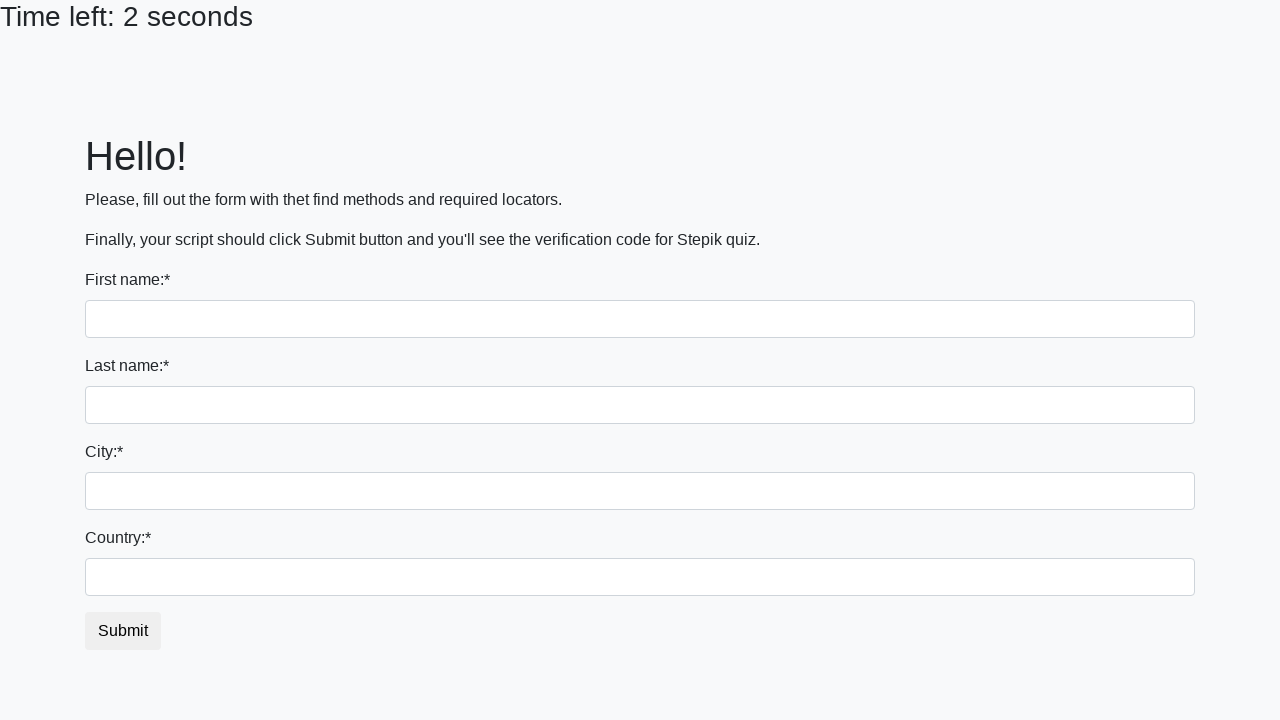

Filled first name field with 'Ivan' on input
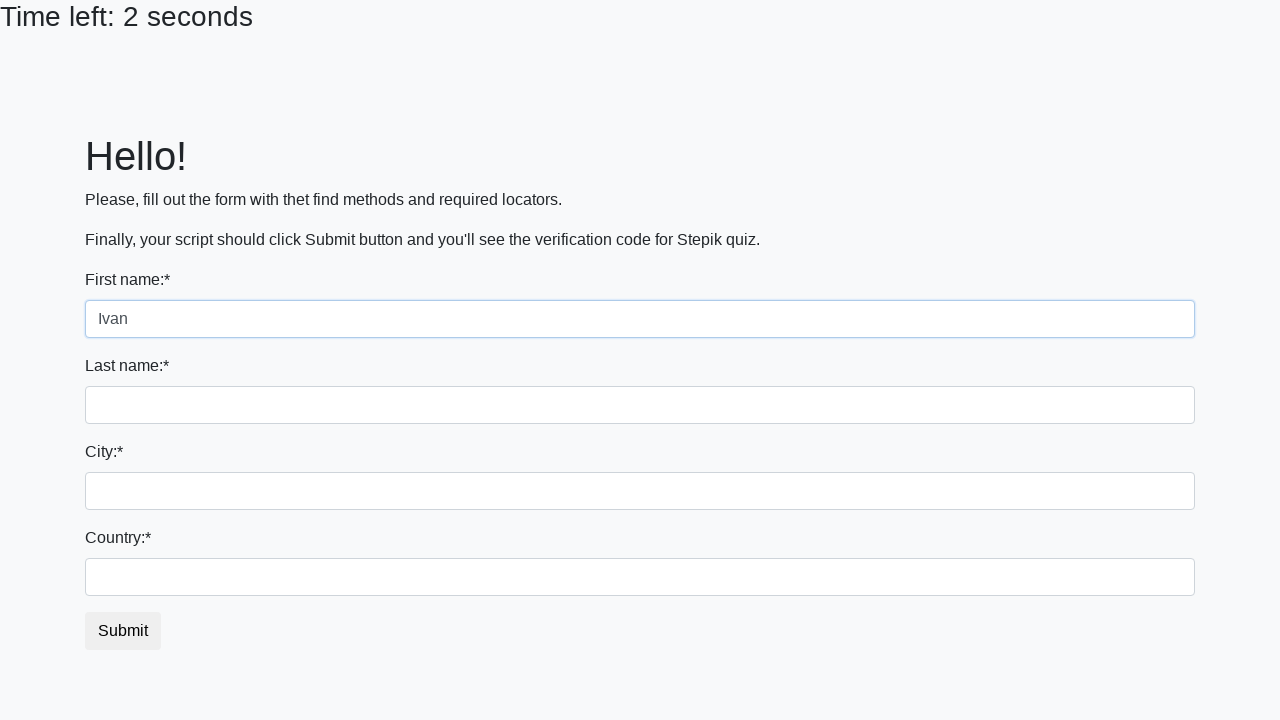

Filled last name field with 'Petrov' on input[name='last_name']
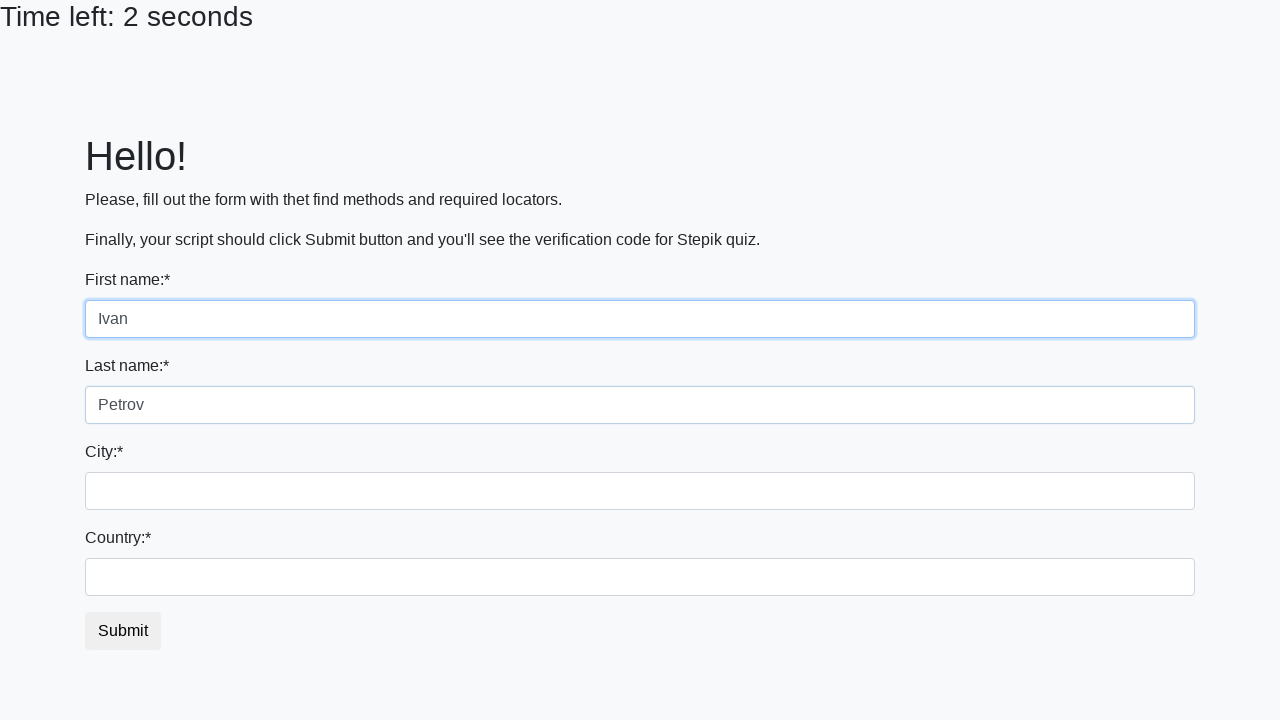

Filled city field with 'Smolensk' on .city
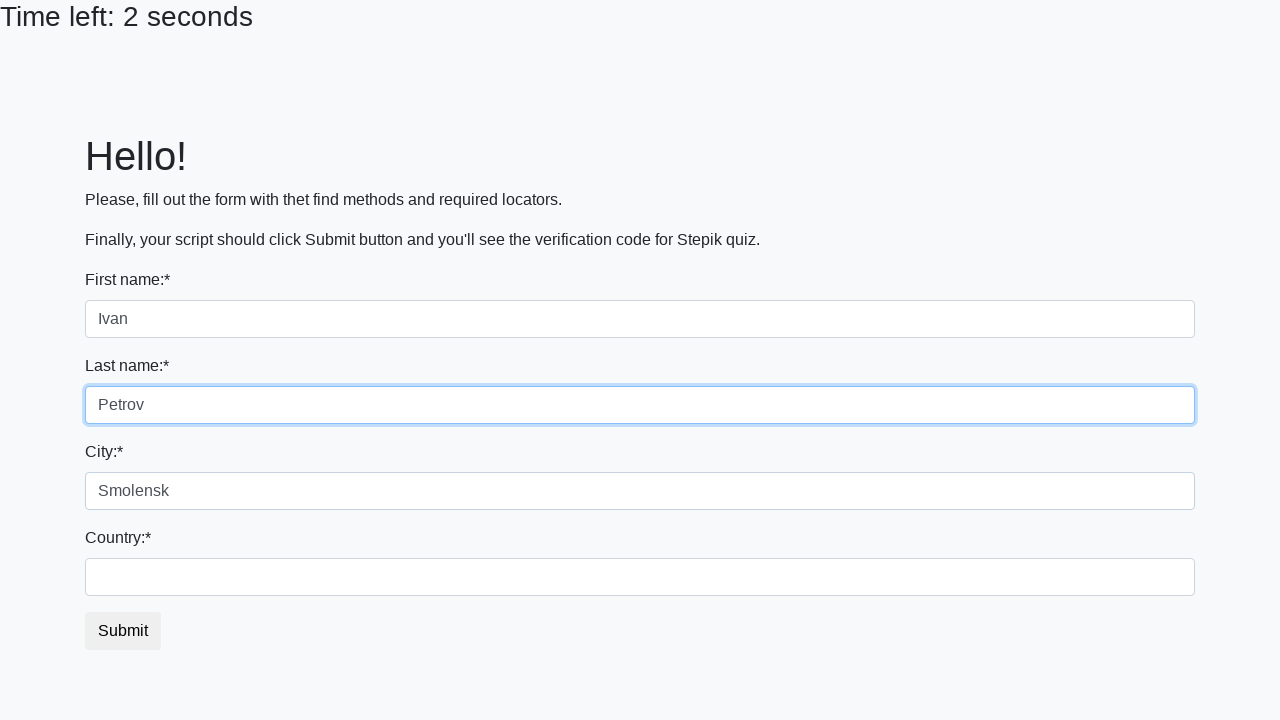

Filled country field with 'Russia' on #country
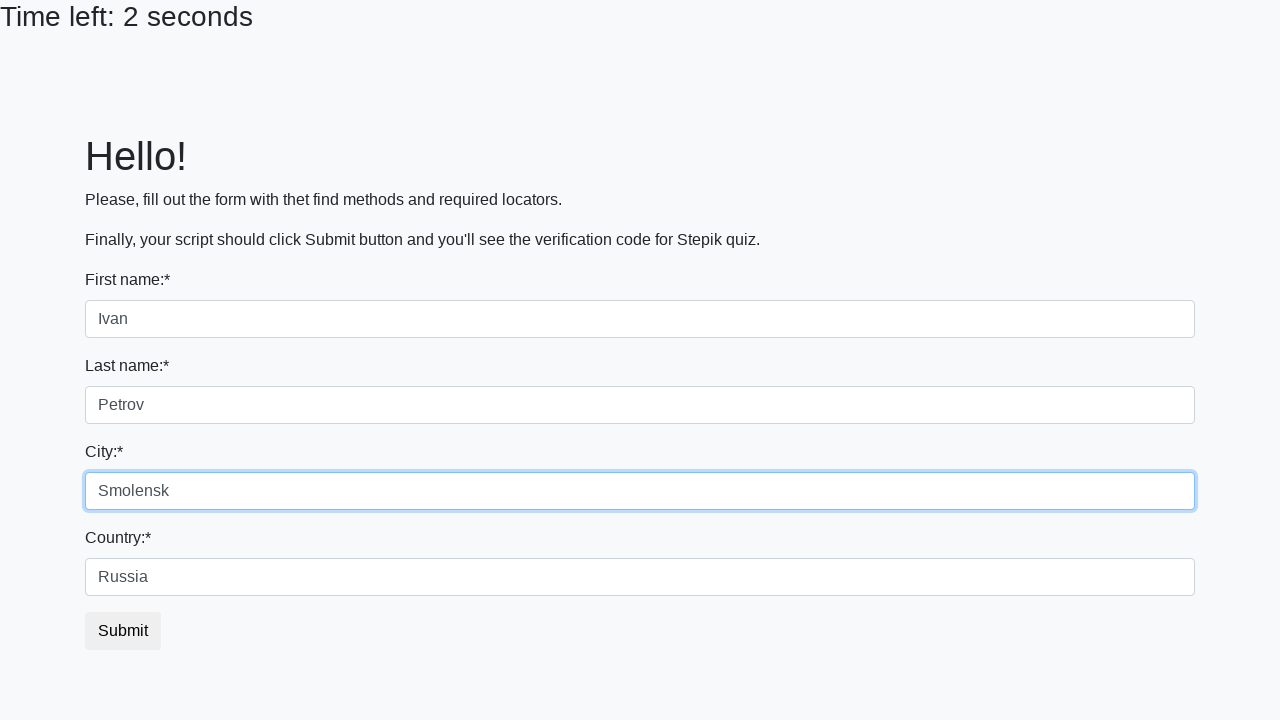

Clicked form submit button at (123, 631) on button.btn
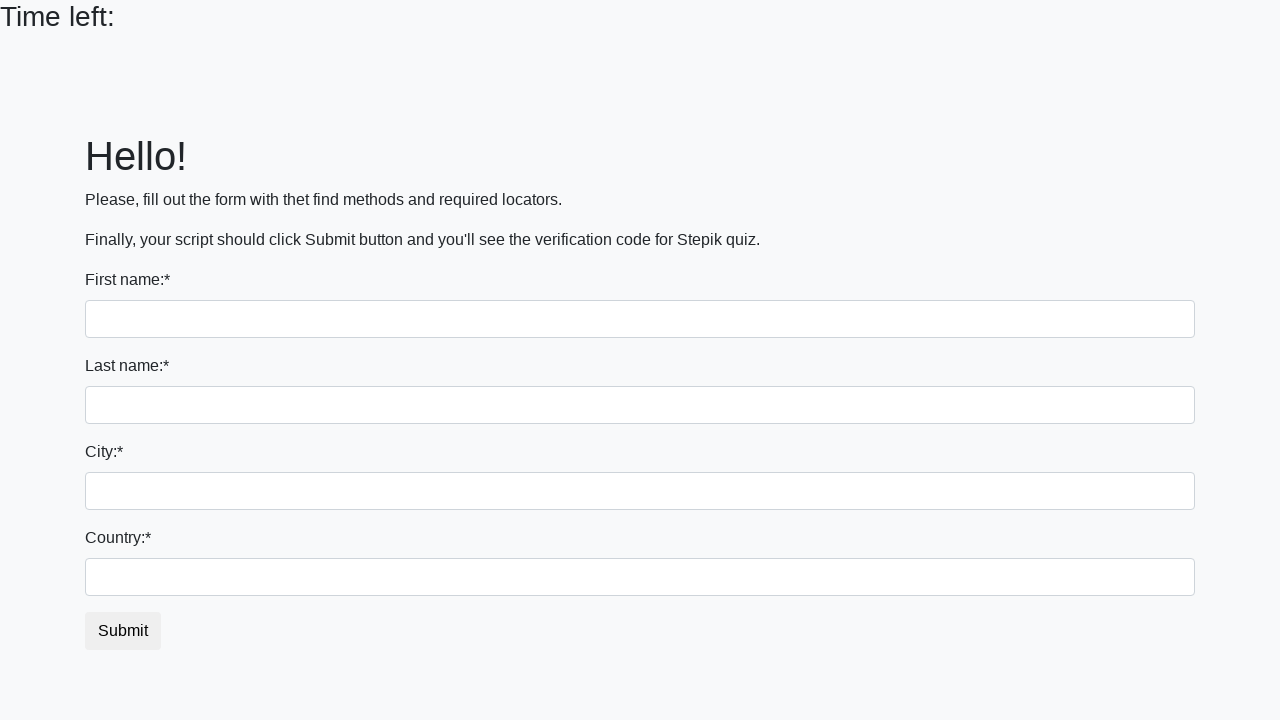

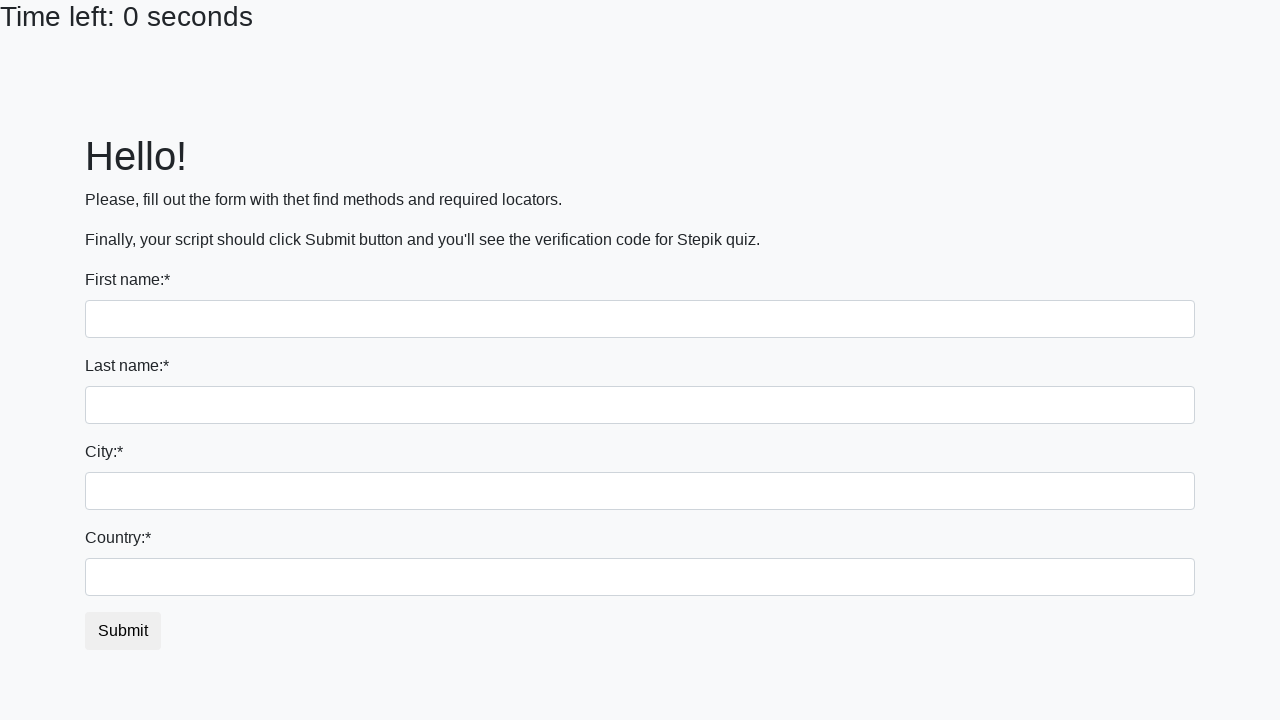